Tests iframe functionality by navigating to the frames page, clicking on iFrame link, switching to iframe context, and verifying text content inside the iframe

Starting URL: https://the-internet.herokuapp.com/frames

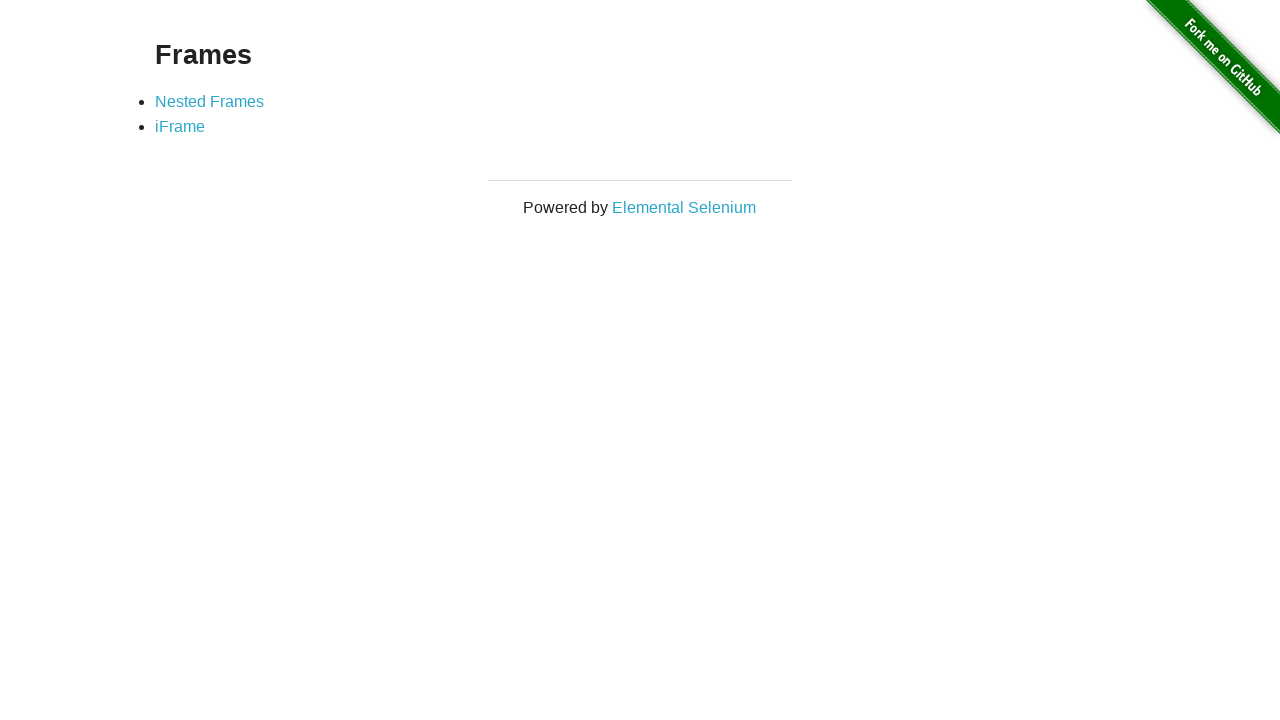

Navigated to frames page at https://the-internet.herokuapp.com/frames
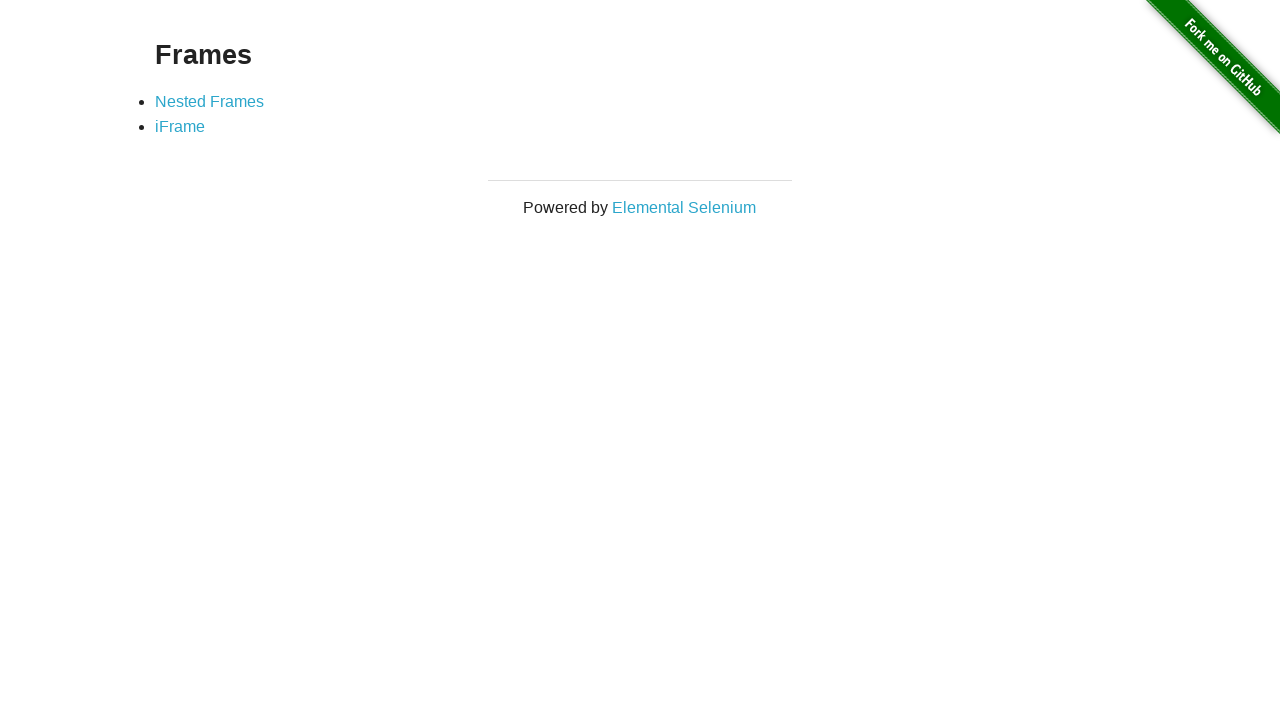

Clicked on iFrame link at (180, 127) on xpath=//*[@id="content"]/div/ul/li[2]/a
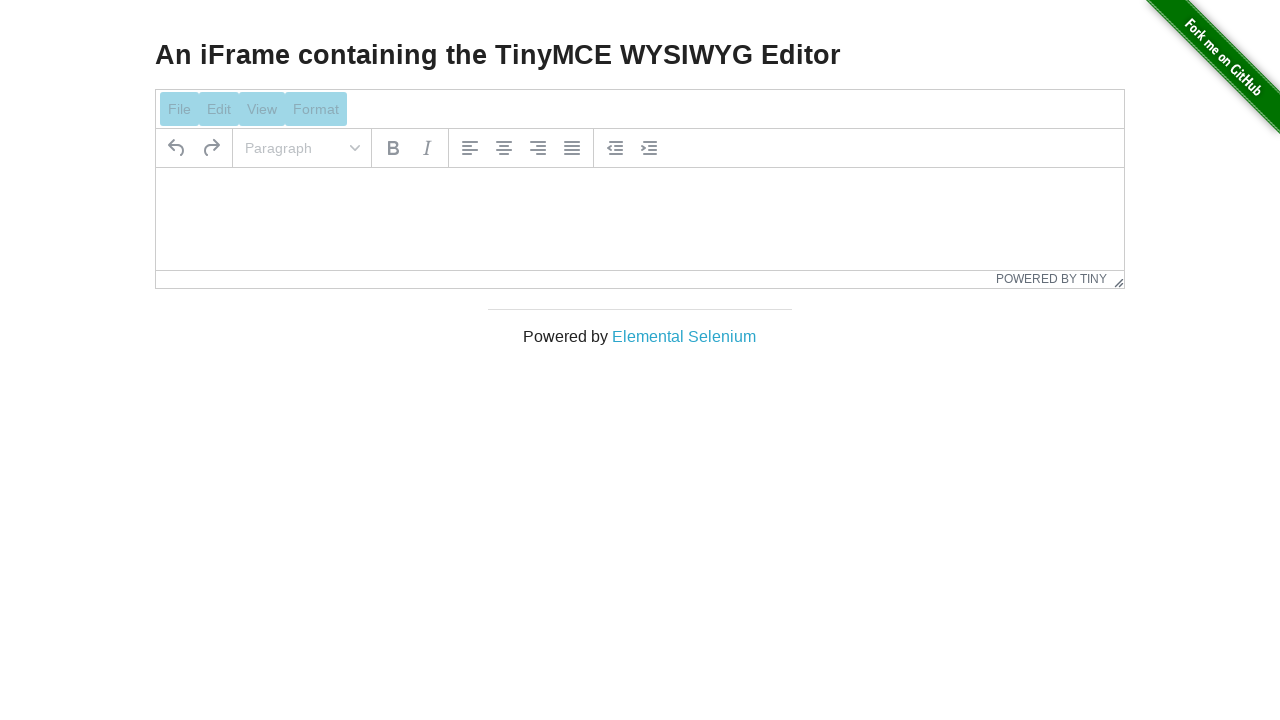

Closed popup window by clicking X button at (952, 194) on xpath=/html/body/div[4]/div/div/button
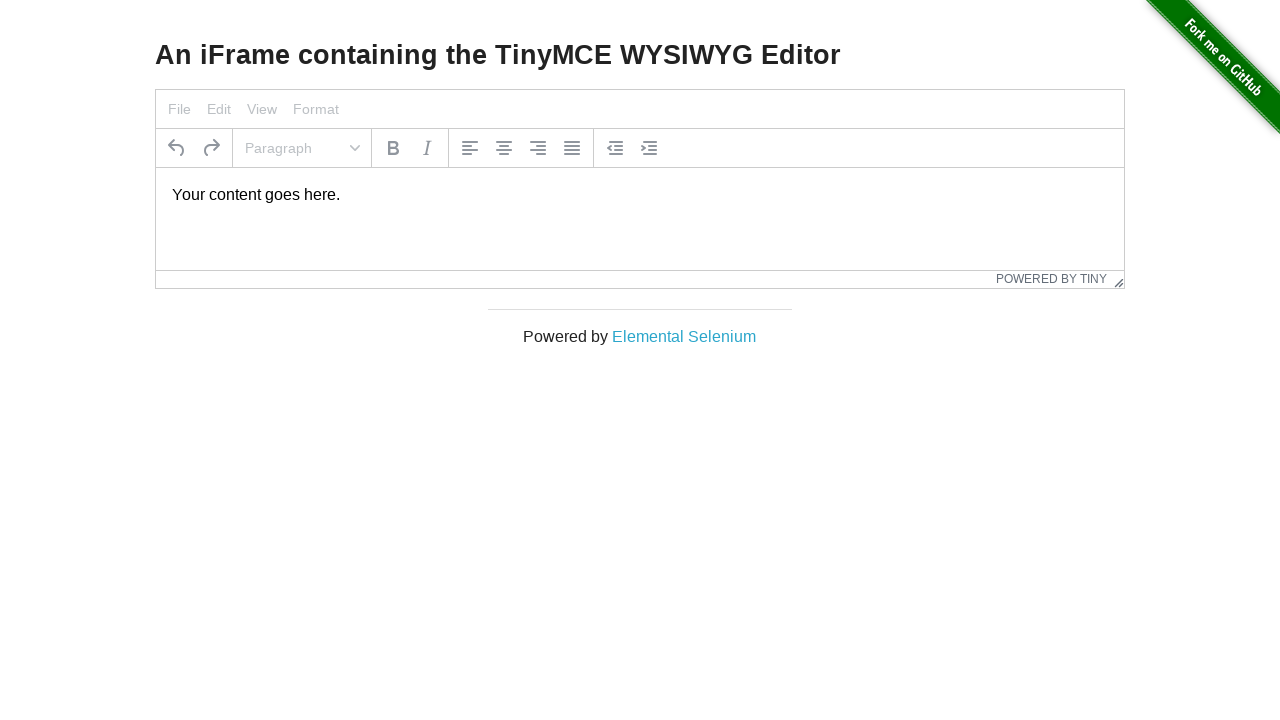

Located iframe with id 'mce_0_ifr'
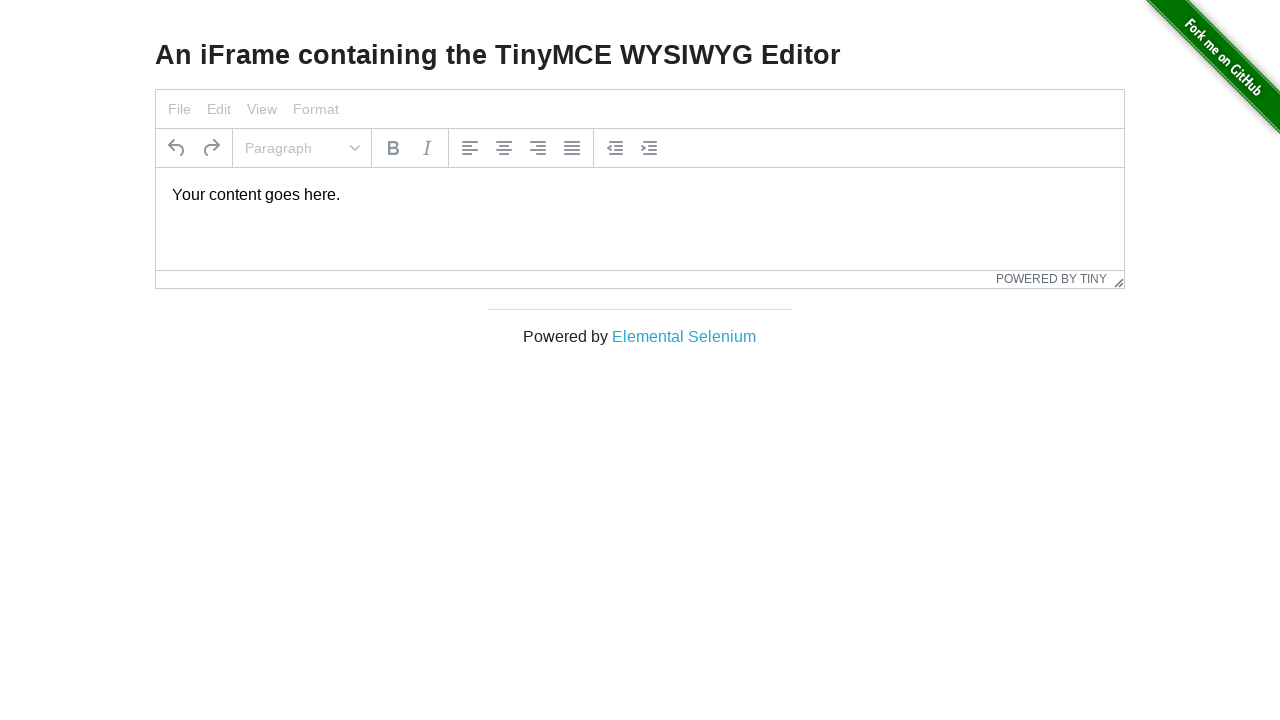

Verified text 'Your content goes here.' is present inside iframe
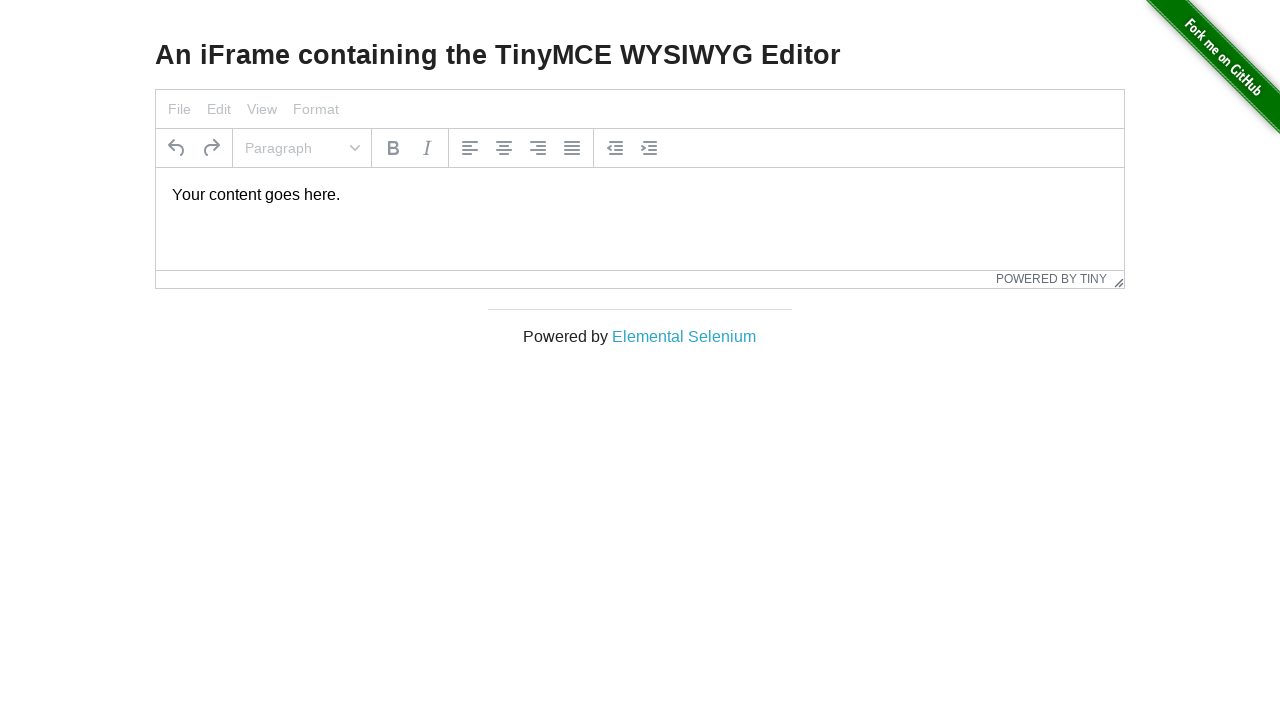

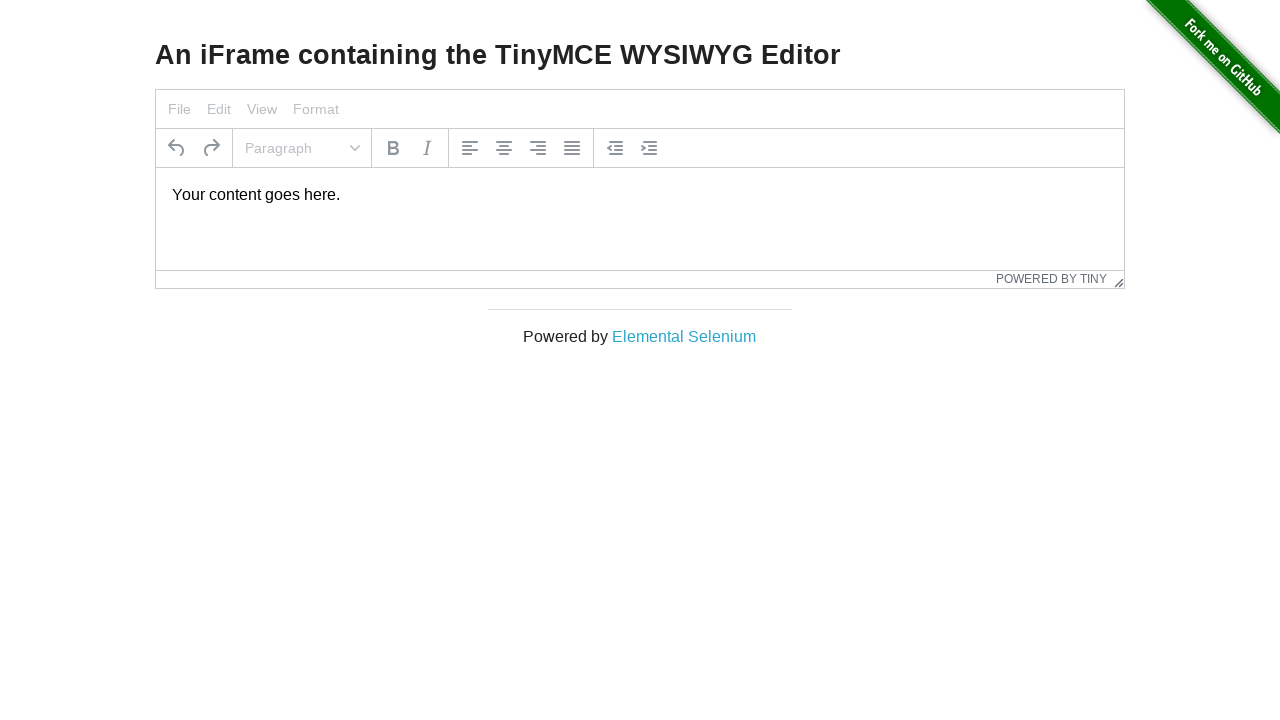